Tests clicking the sign-in button on a locator practice page using a self-healing locator pattern

Starting URL: https://rahulshettyacademy.com/locatorspractice/

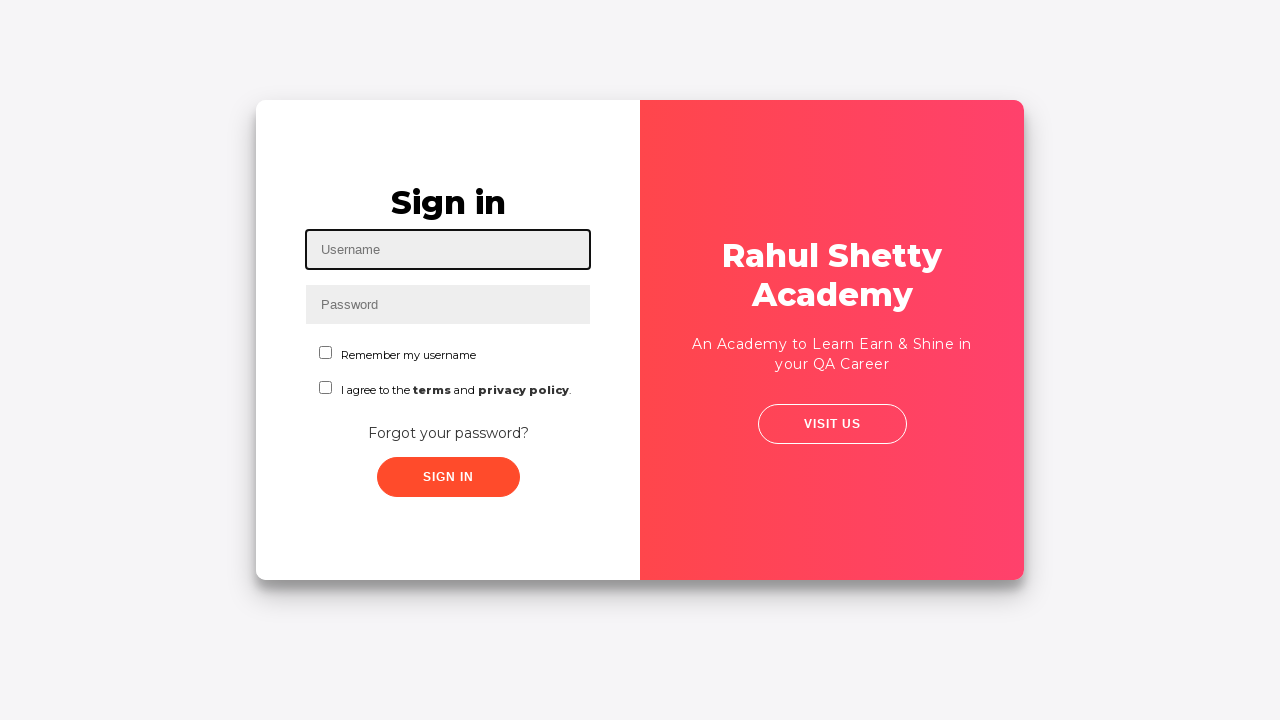

Navigated to locator practice page
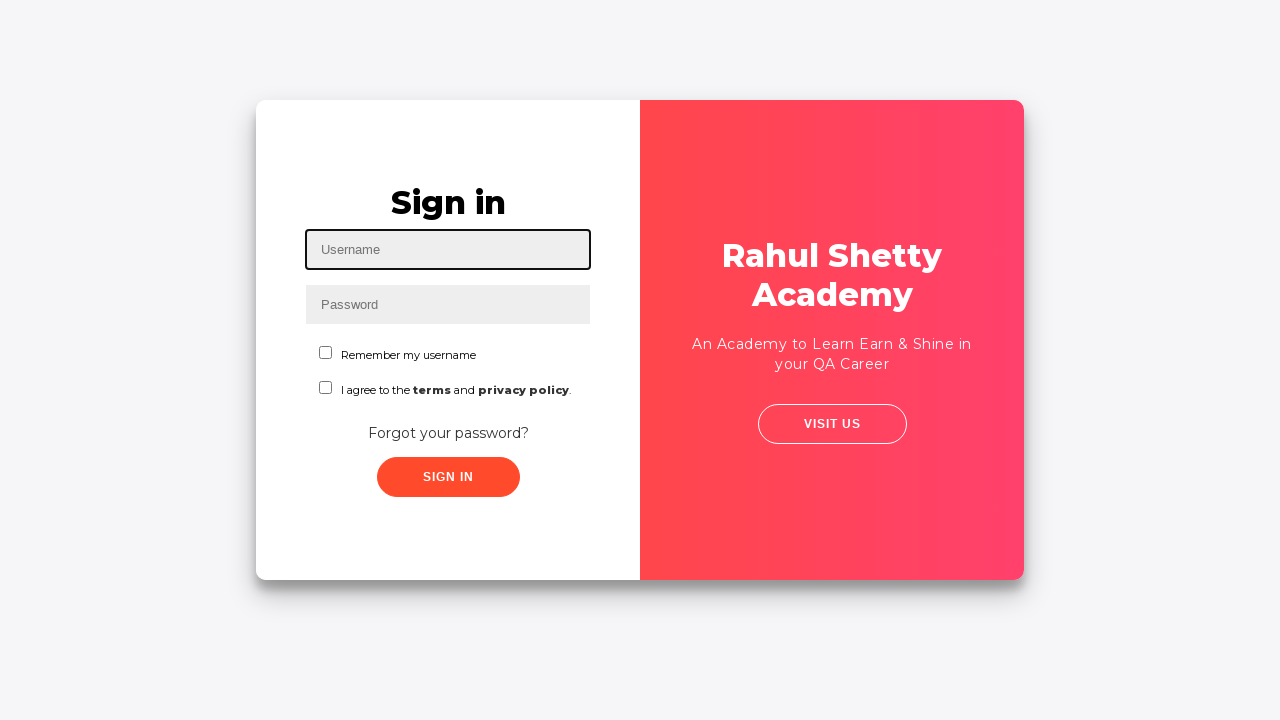

Clicked sign-in button using selector: //button[@type='submit'] at (448, 477) on //button[@type='submit']
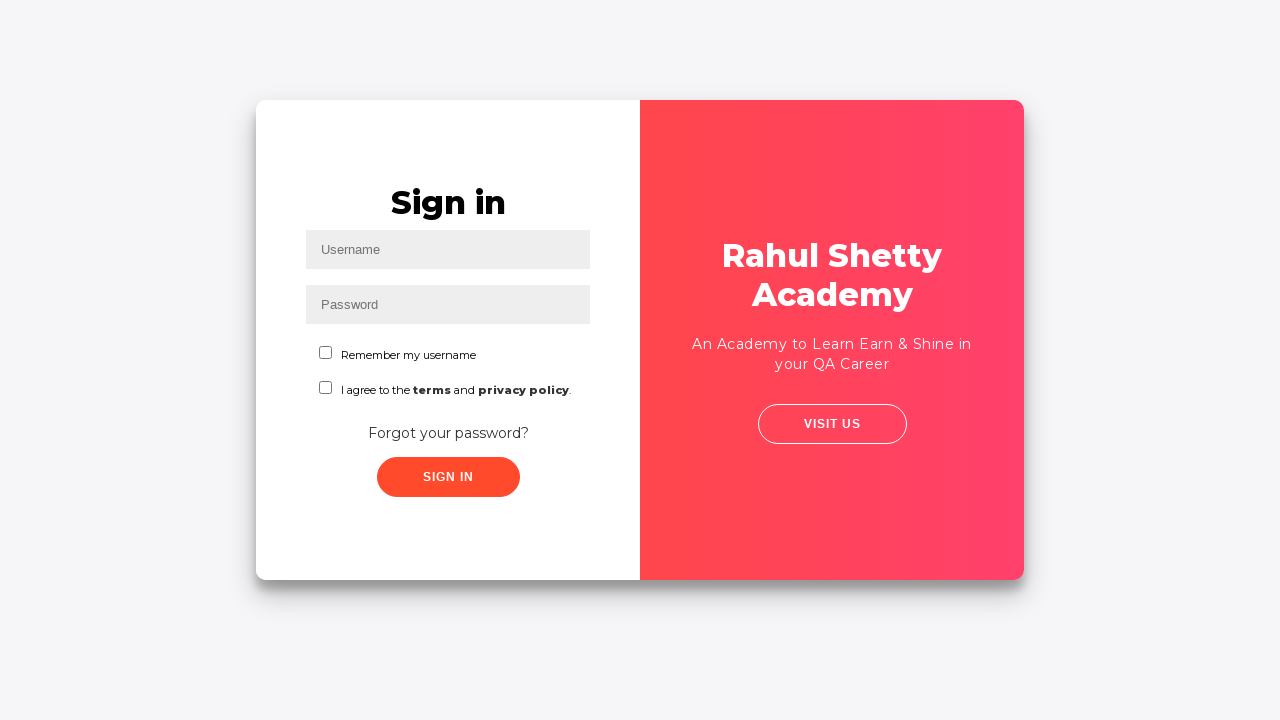

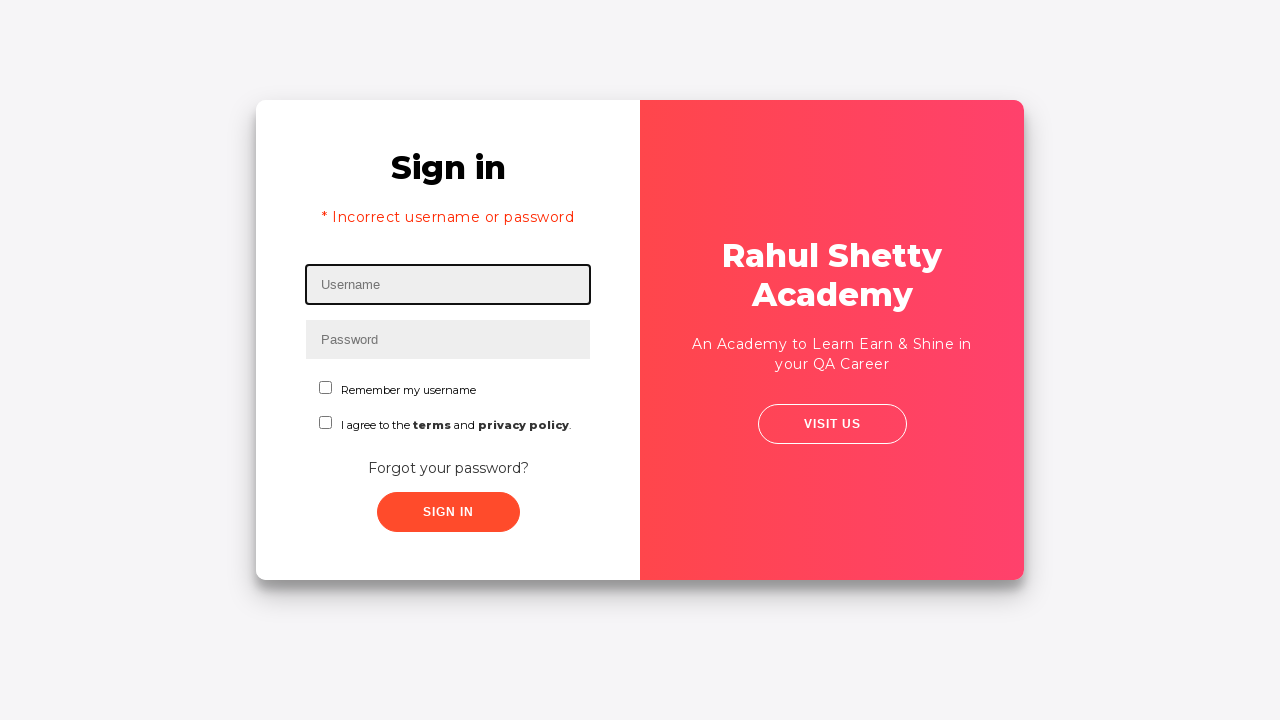